Basic browser automation test that navigates to Rahul Shetty Academy website and verifies the page loads by checking the title and URL.

Starting URL: https://rahulshettyacademy.com/

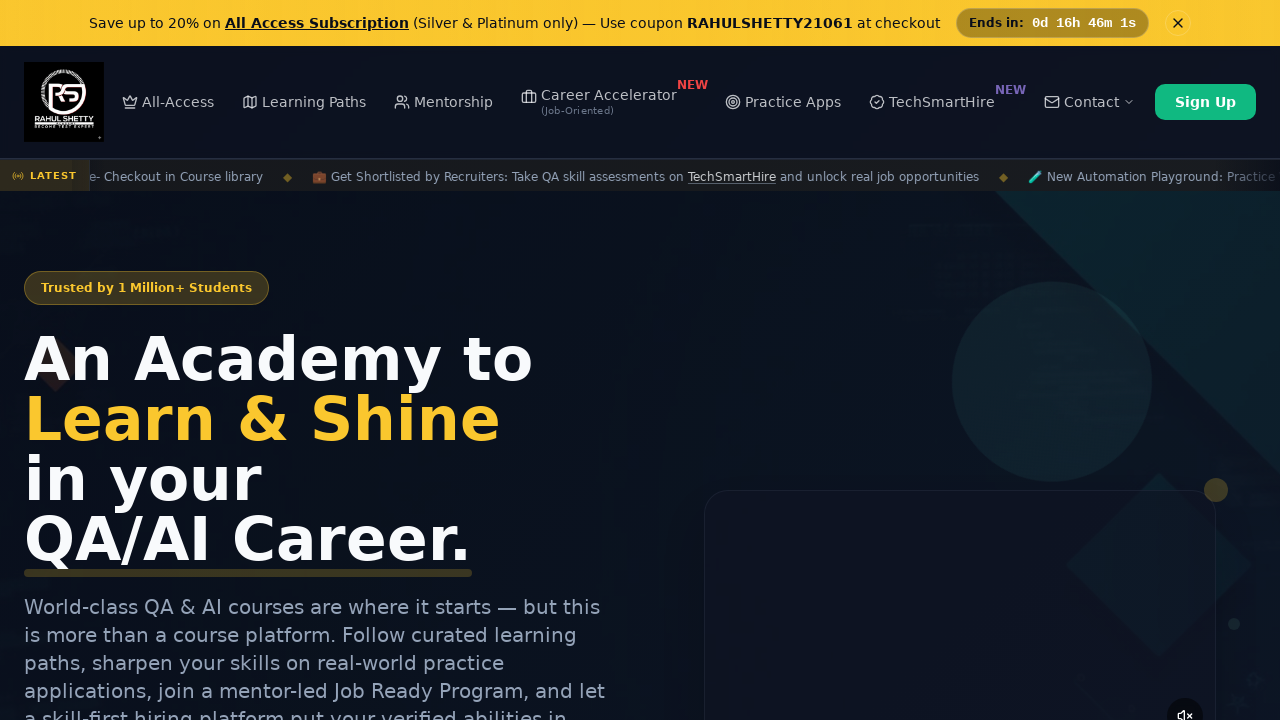

Page DOM content loaded
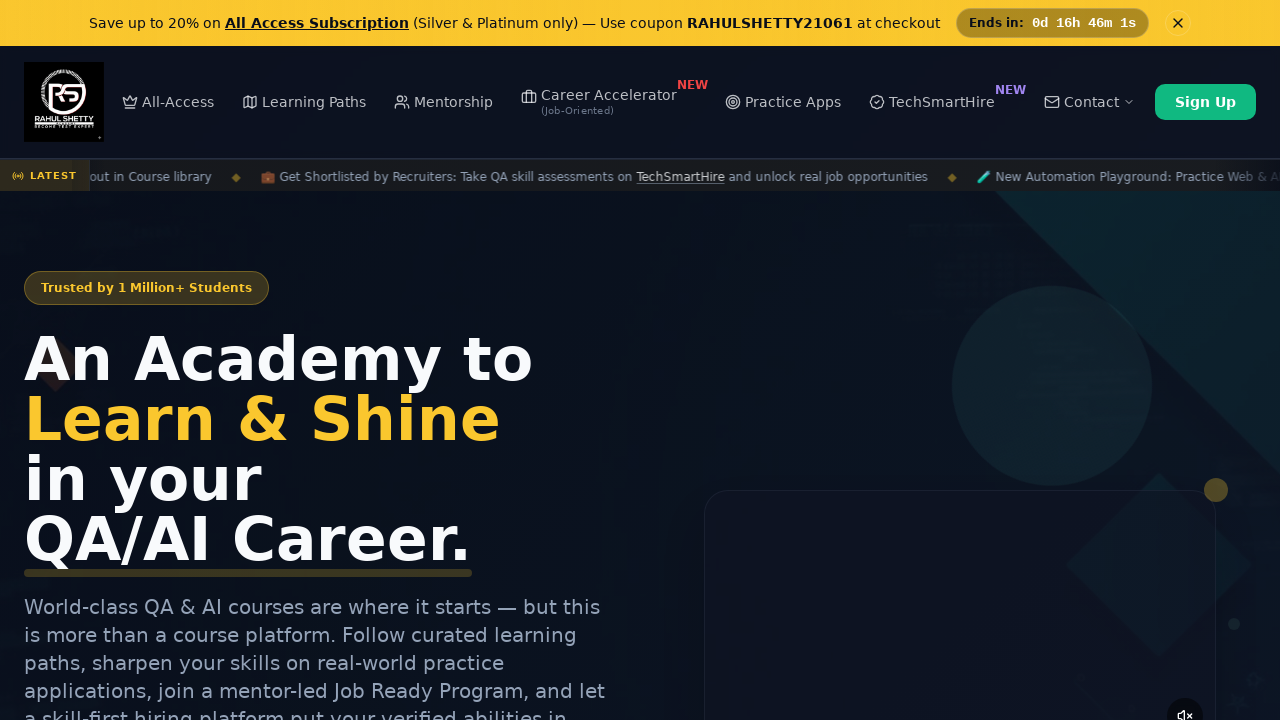

Retrieved page title: Rahul Shetty Academy | QA Automation, Playwright, AI Testing & Online Training
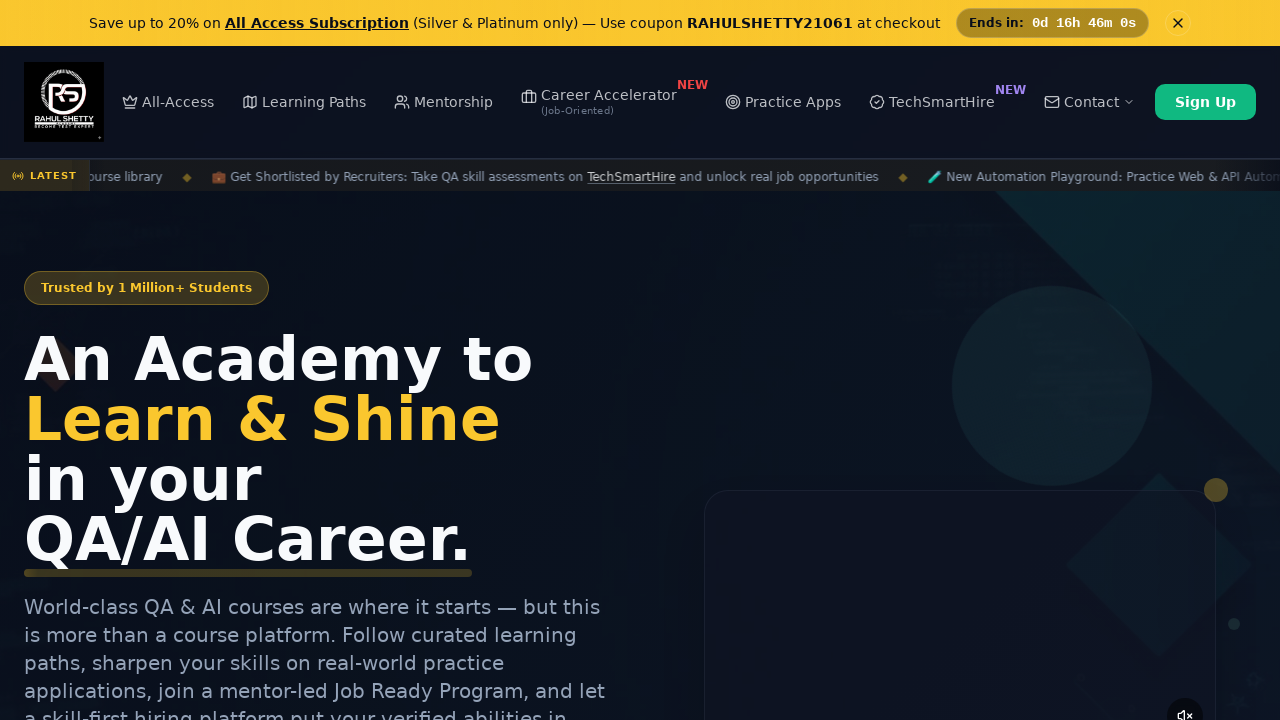

Retrieved current URL: https://rahulshettyacademy.com/
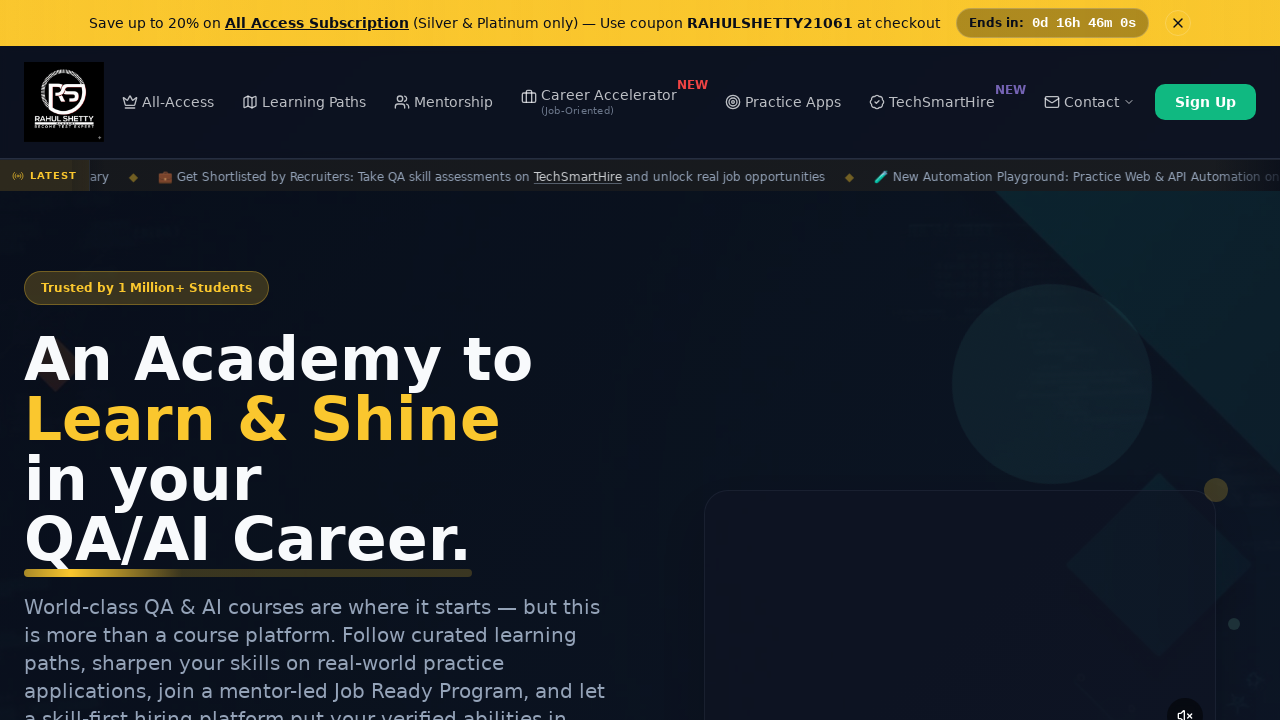

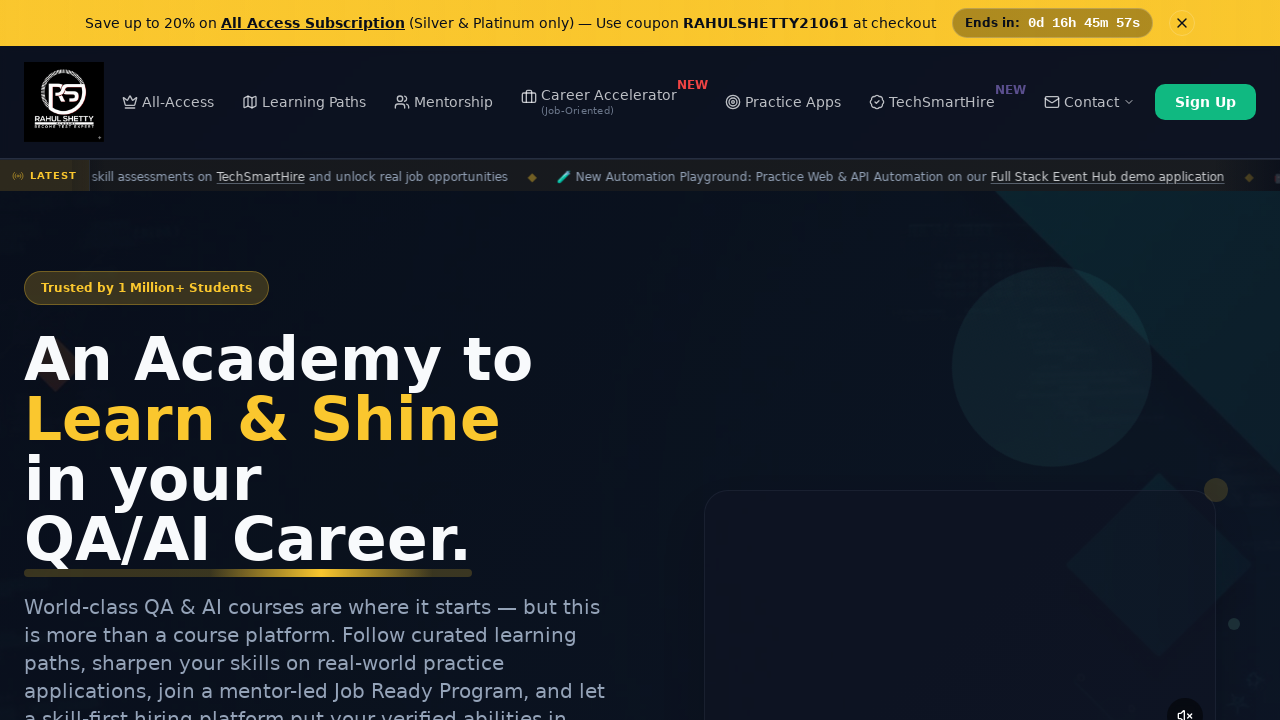